Tests form field interaction on Sauce Demo site by entering text in username field and then clearing it

Starting URL: https://www.saucedemo.com/

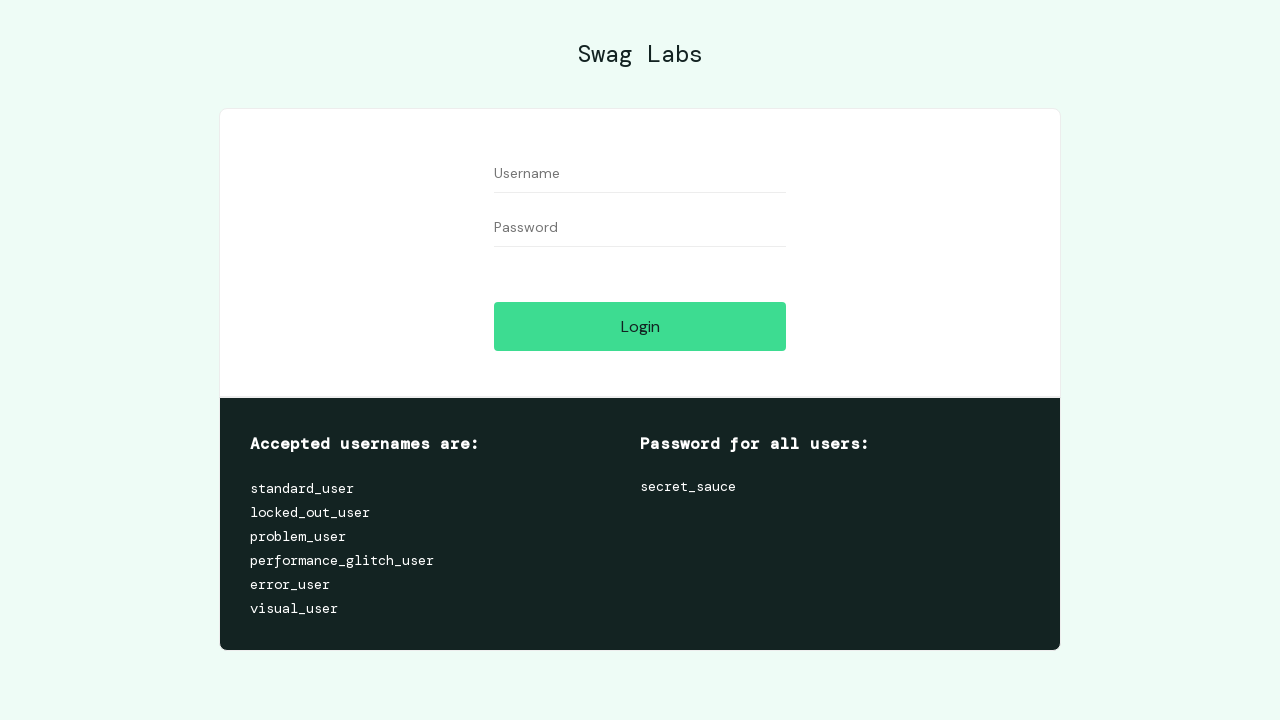

Filled username field with 'standard_user' on #user-name
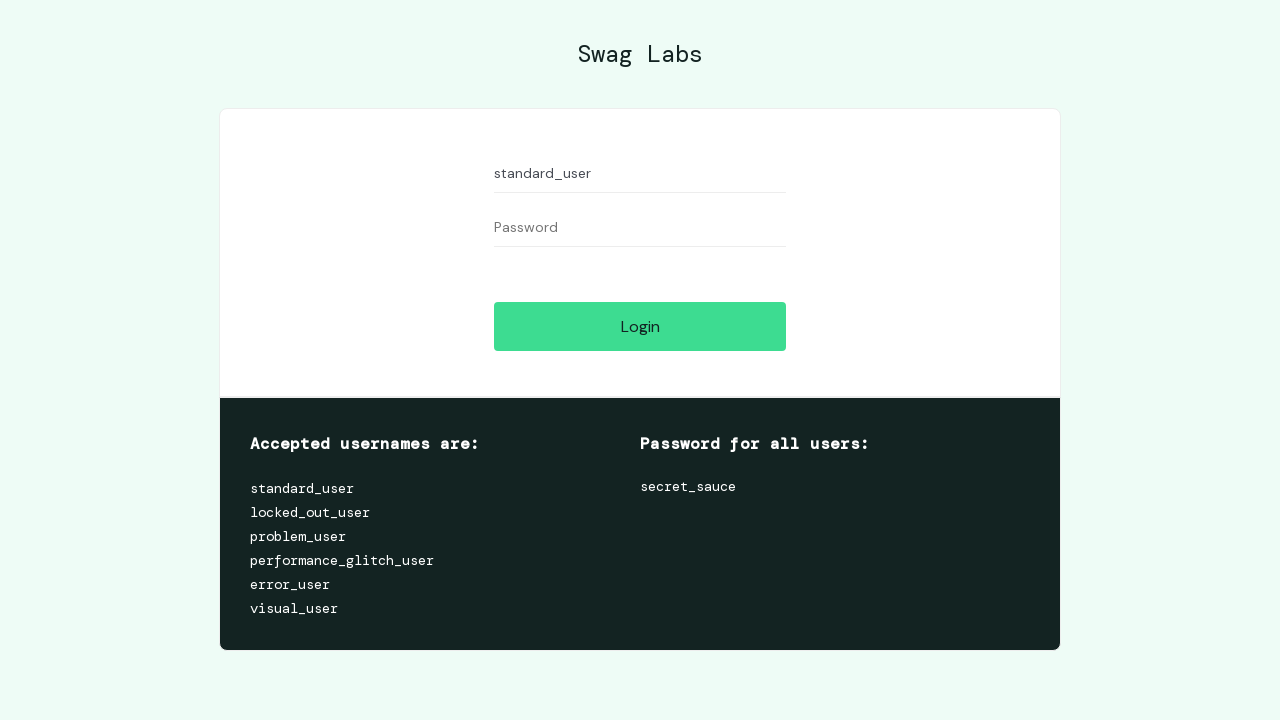

Cleared username field on #user-name
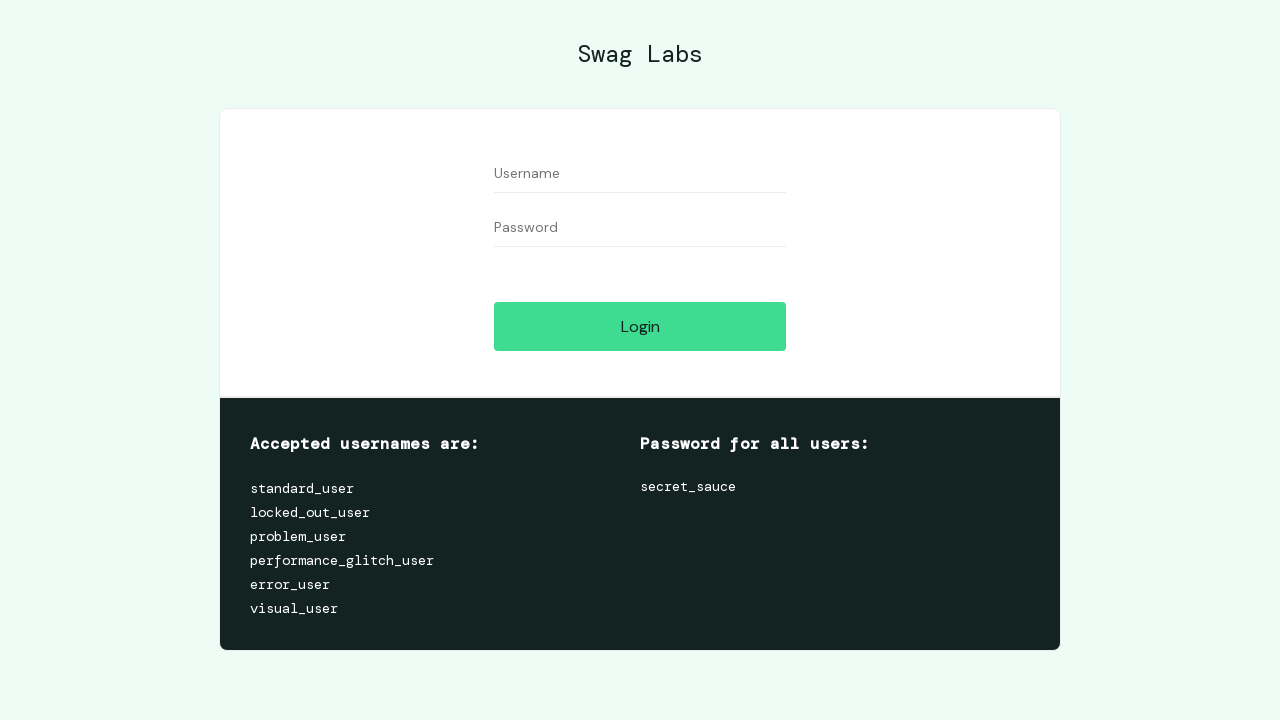

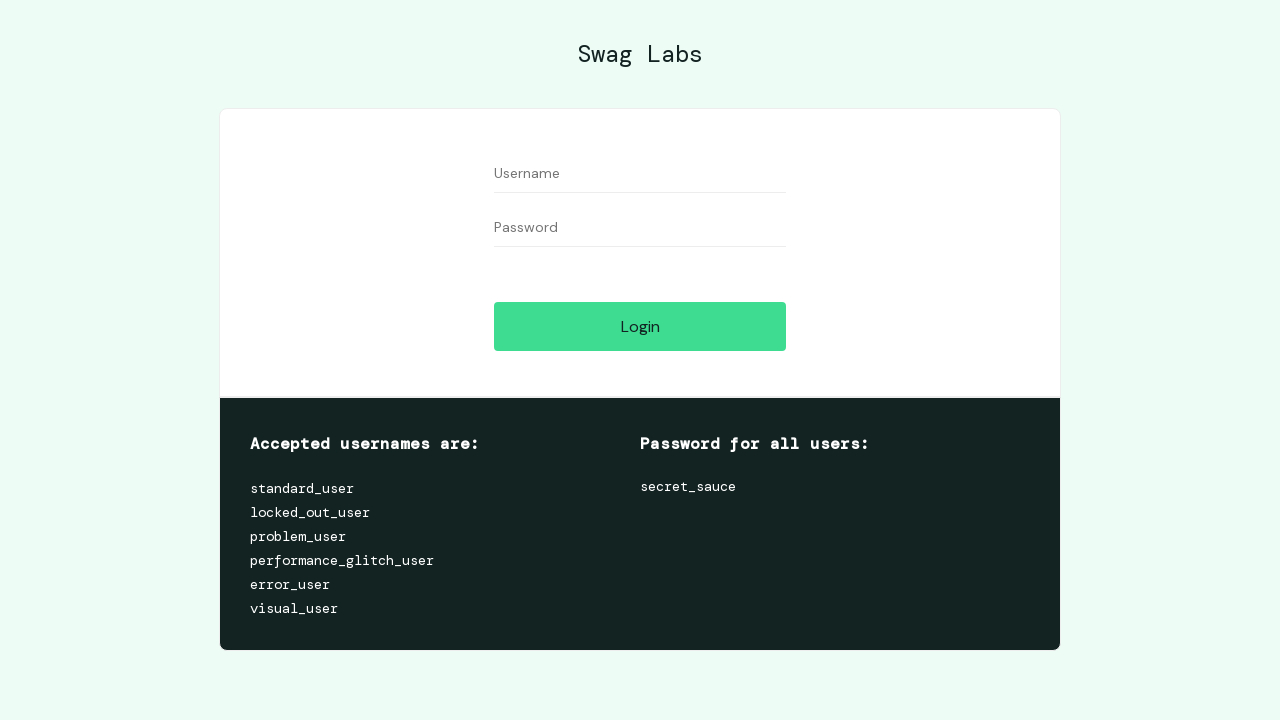